Tests alternative page refresh method using history.go(0)

Starting URL: https://www.selenium.dev/selenium/web/single_text_input.html

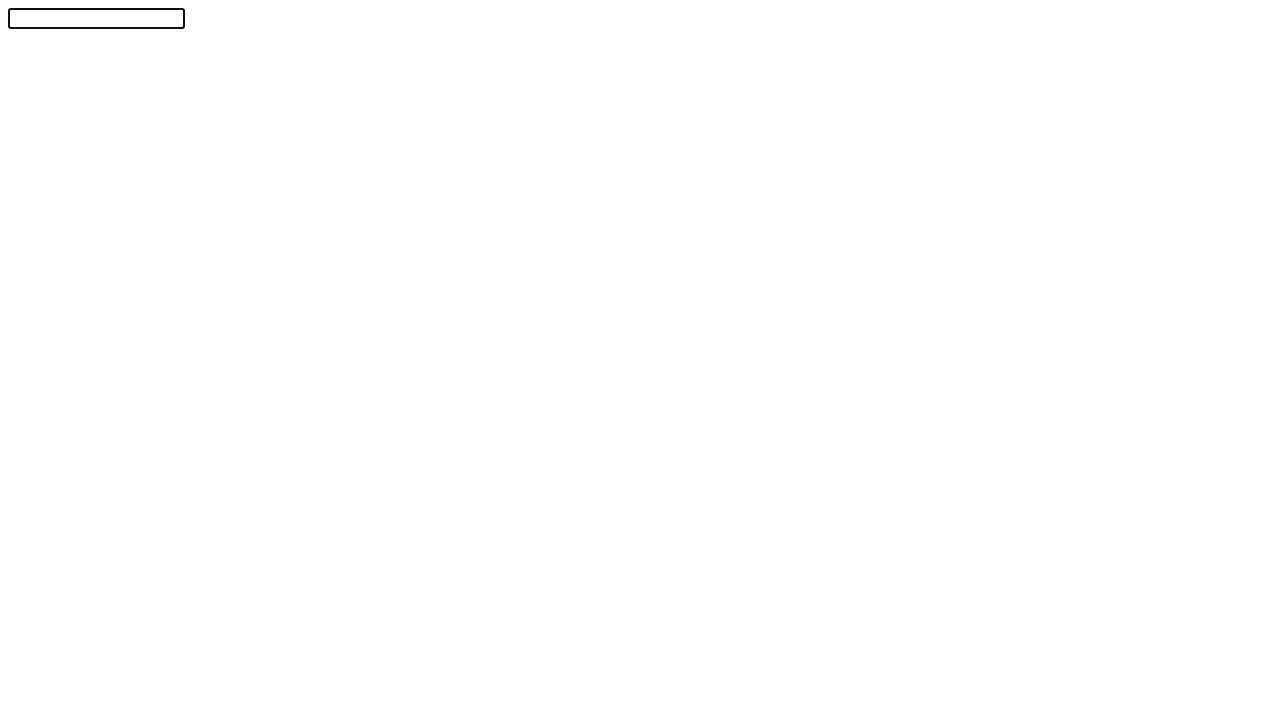

Filled text input field with 'Automation!' on #textInput
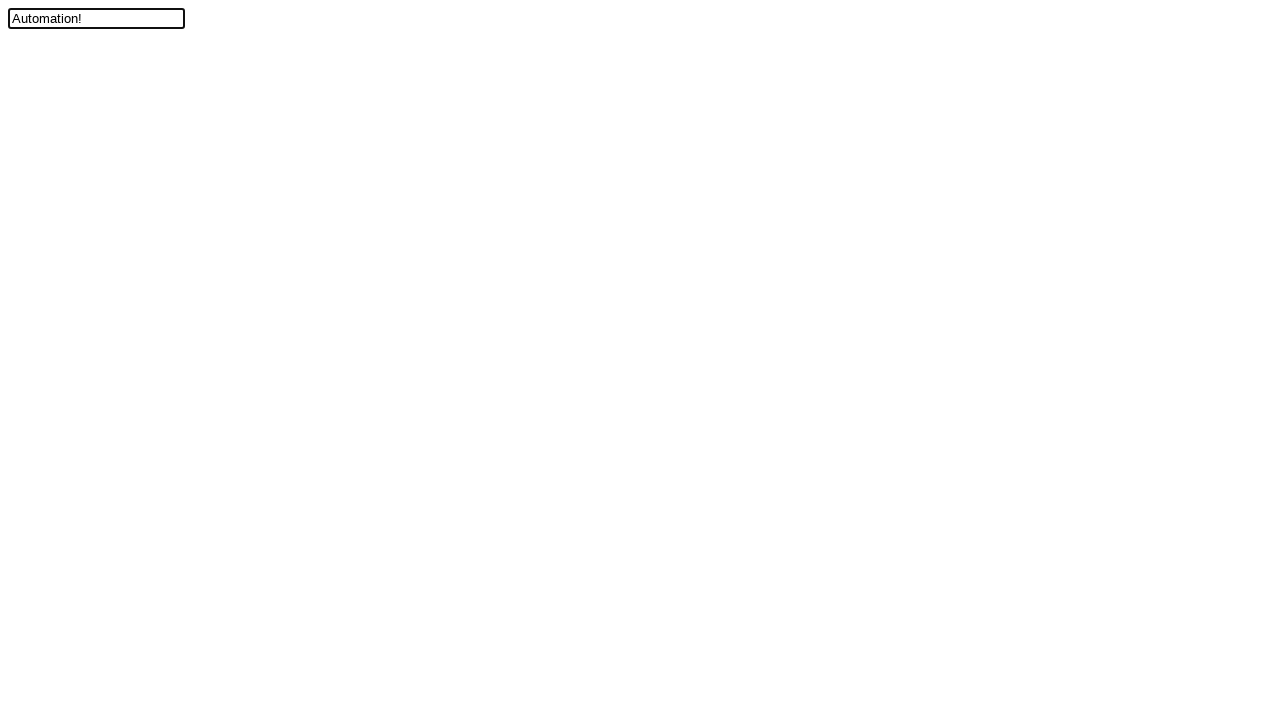

Refreshed page using history.go(0)
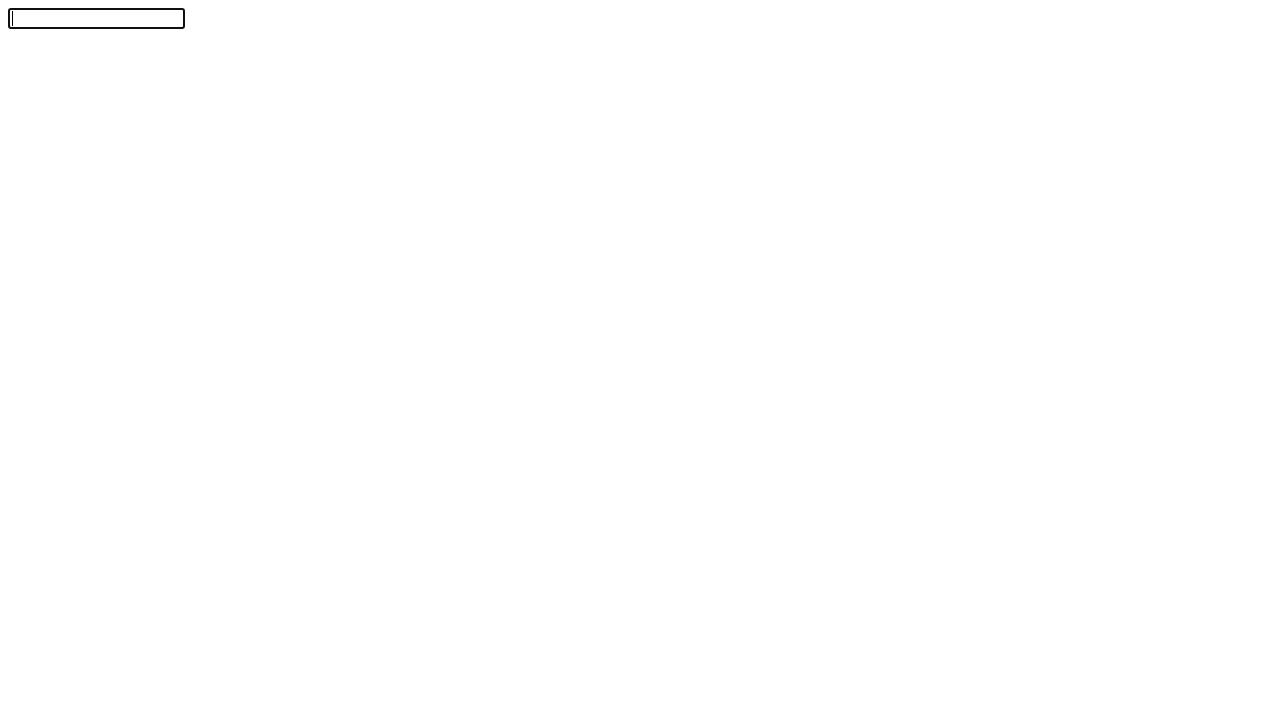

Page loaded after refresh
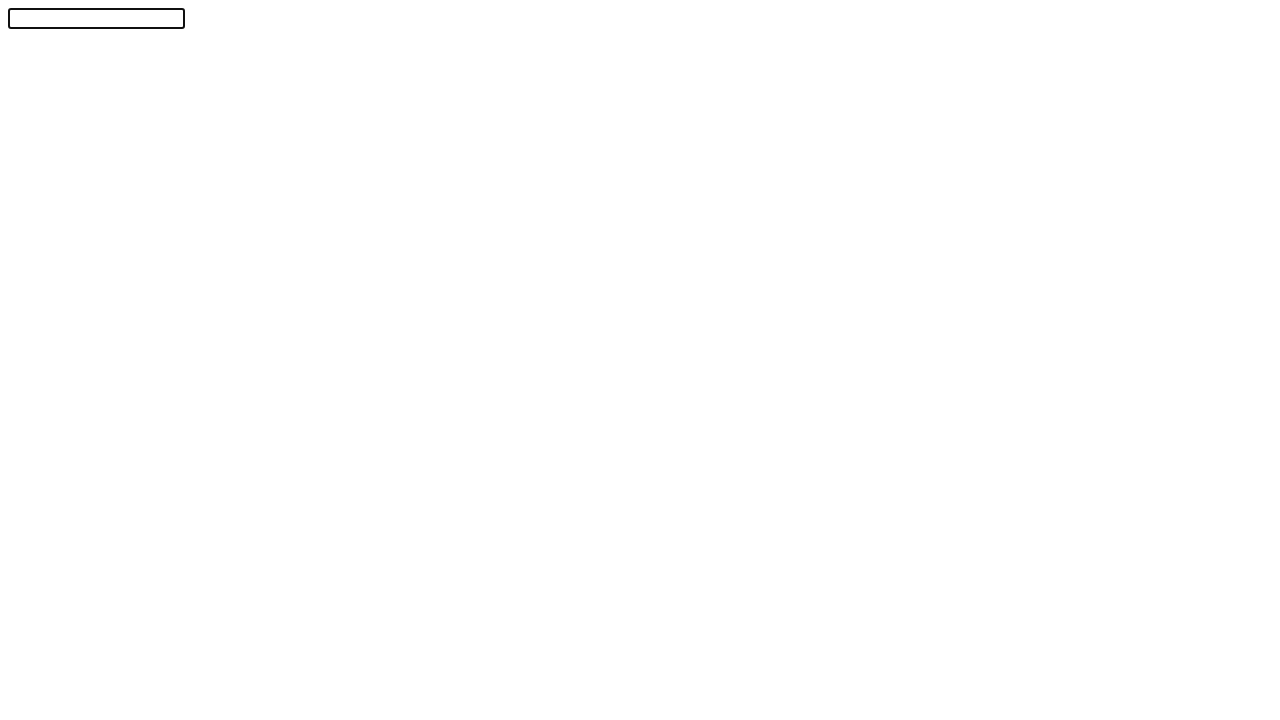

Text input field is visible after page reload
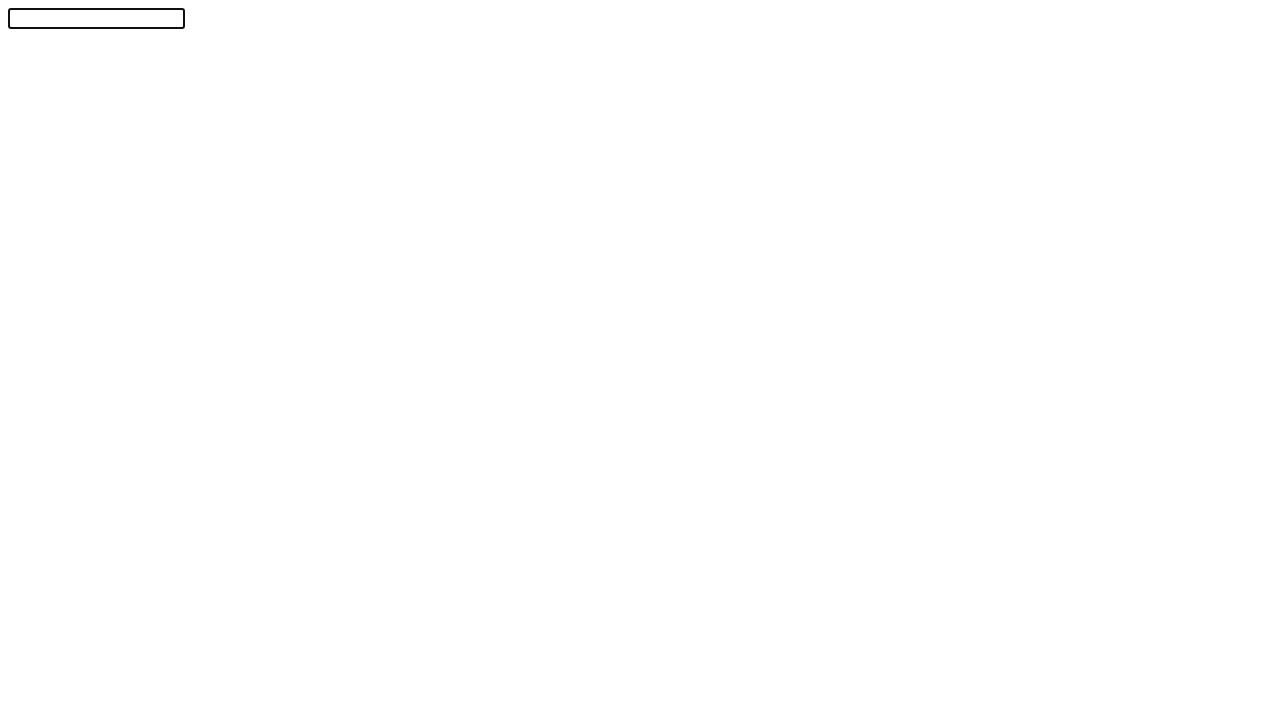

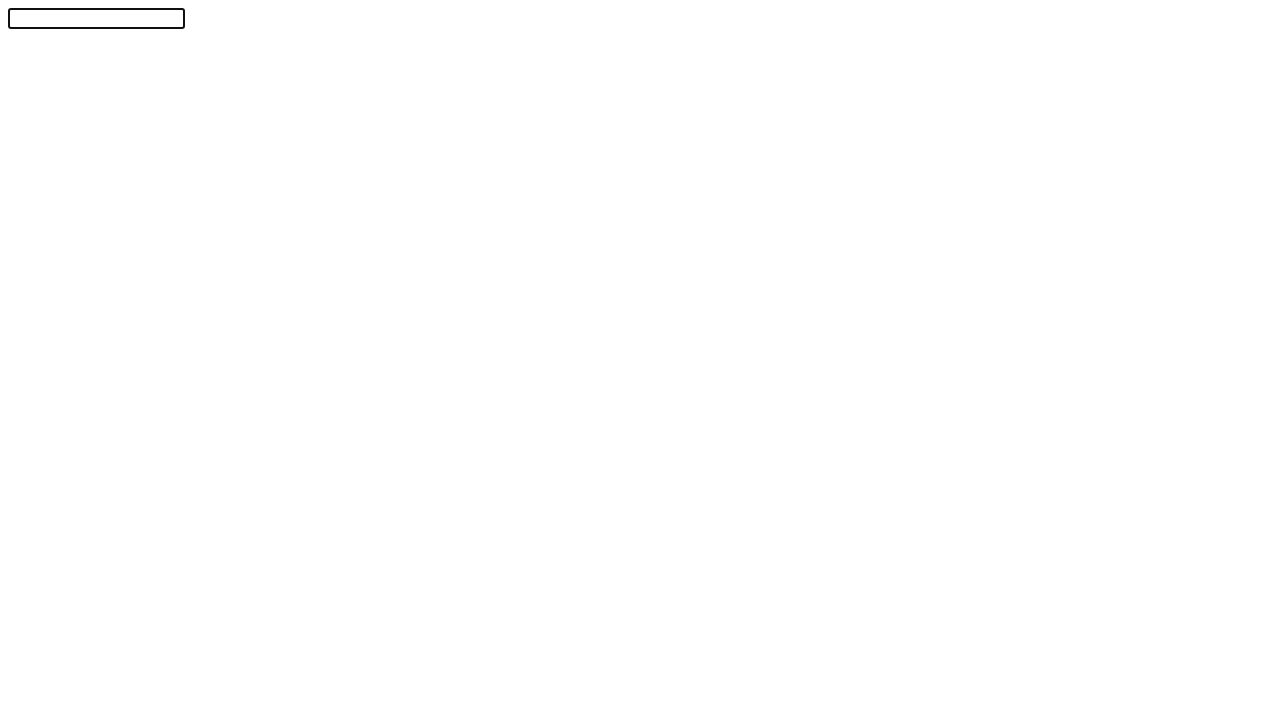